Tests navigation to nested frames page, switches into nested iframes (frame-top then frame-middle), and verifies the content element is accessible within the nested frame structure.

Starting URL: https://the-internet.herokuapp.com/

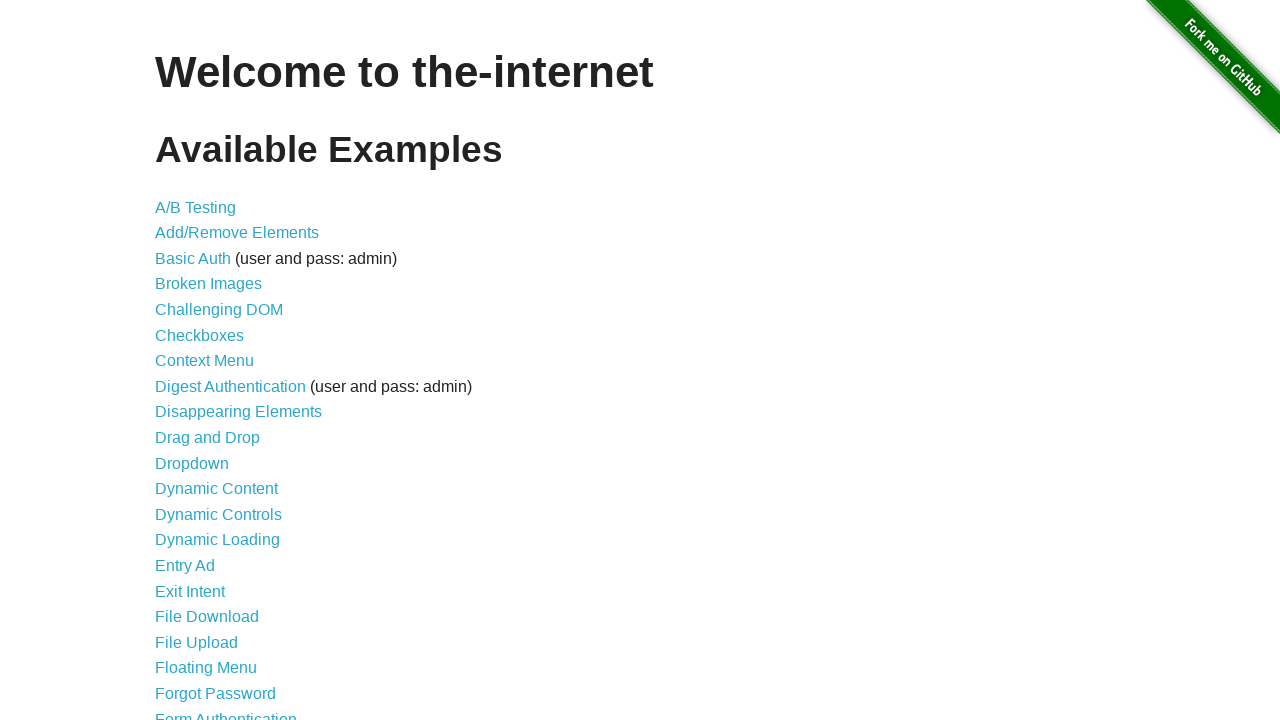

Clicked on 'Nested Frames' link to navigate to nested frames page at (210, 395) on xpath=//a[contains(text(),'Nested Frames')]
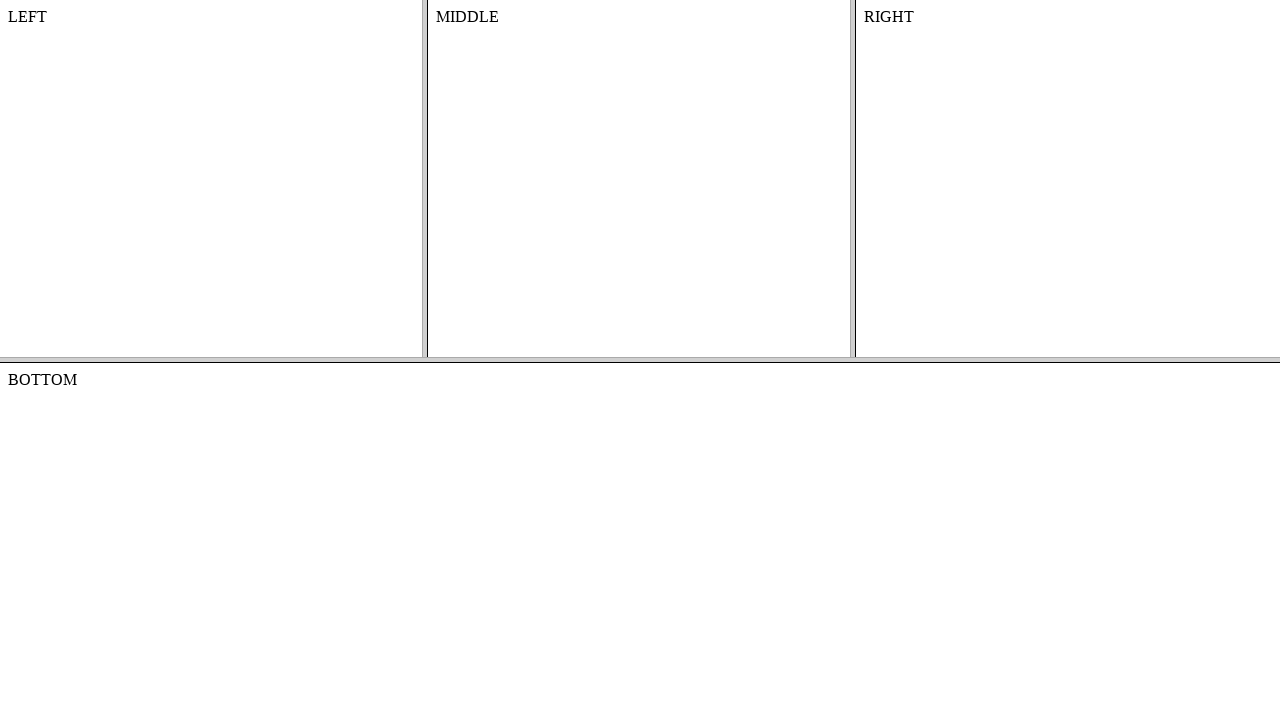

Located and switched to frame-top frame
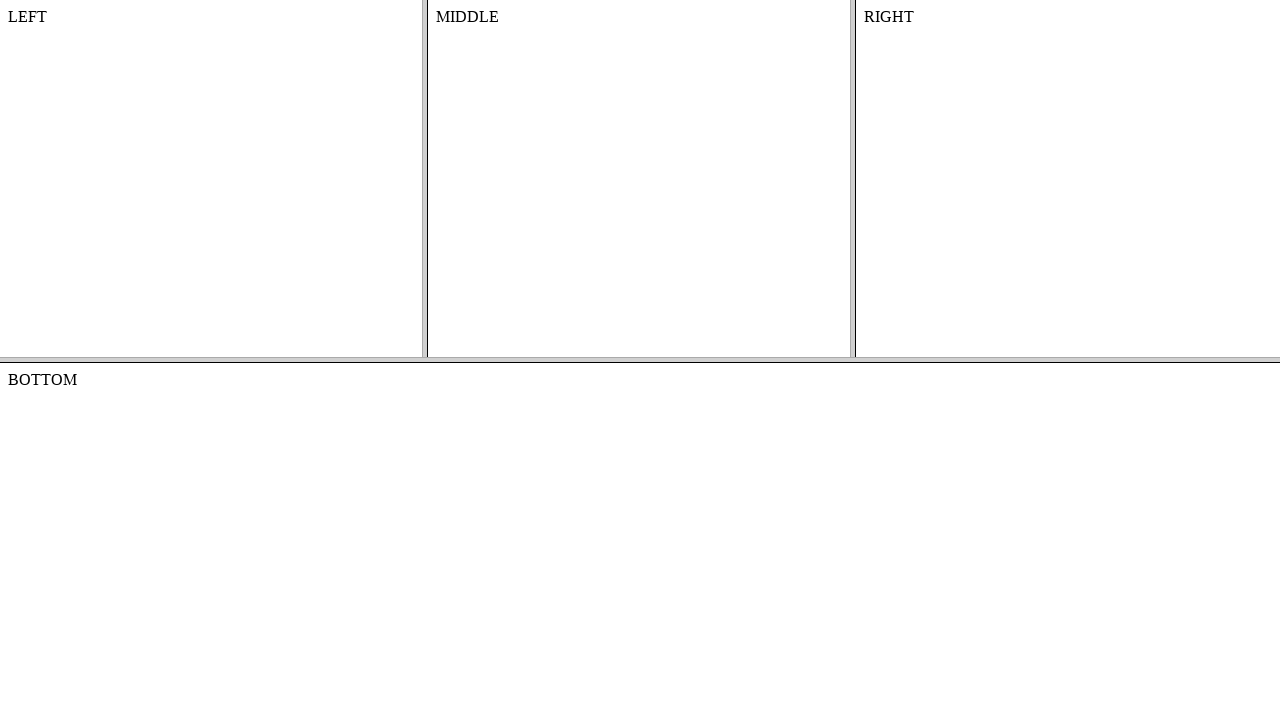

Located and switched to frame-middle frame nested within frame-top
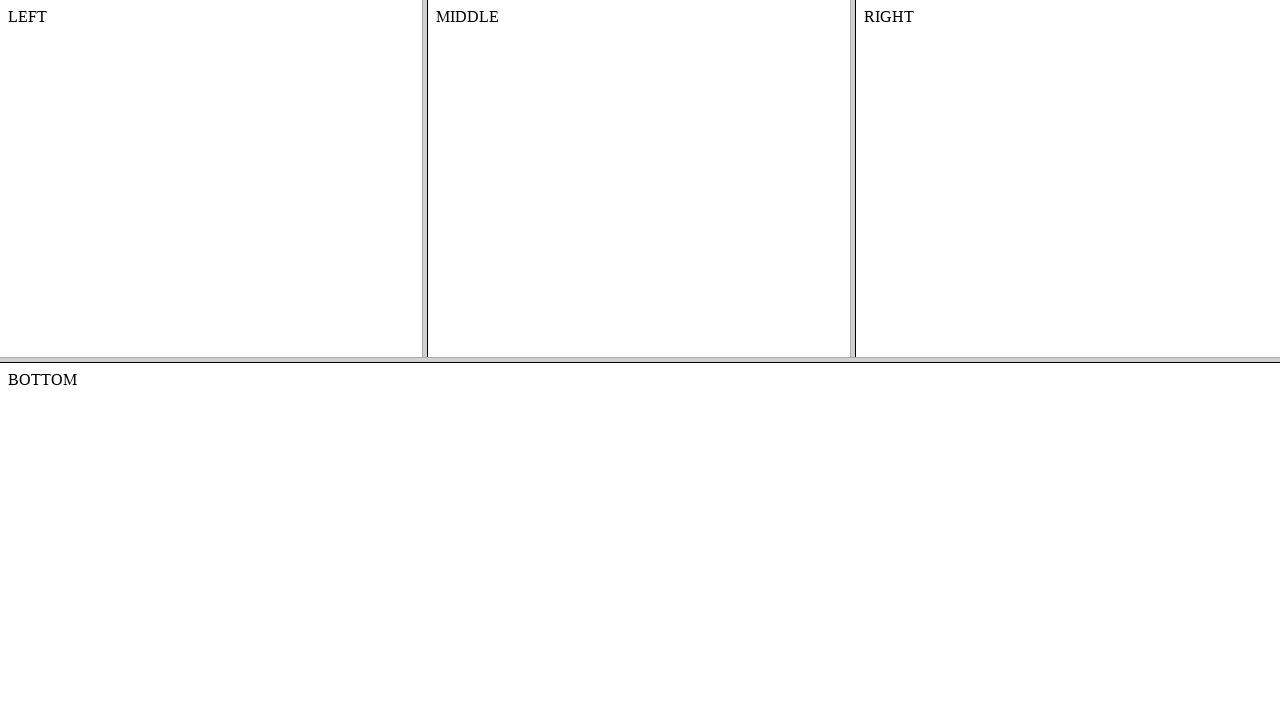

Retrieved text content from #content element in nested frame
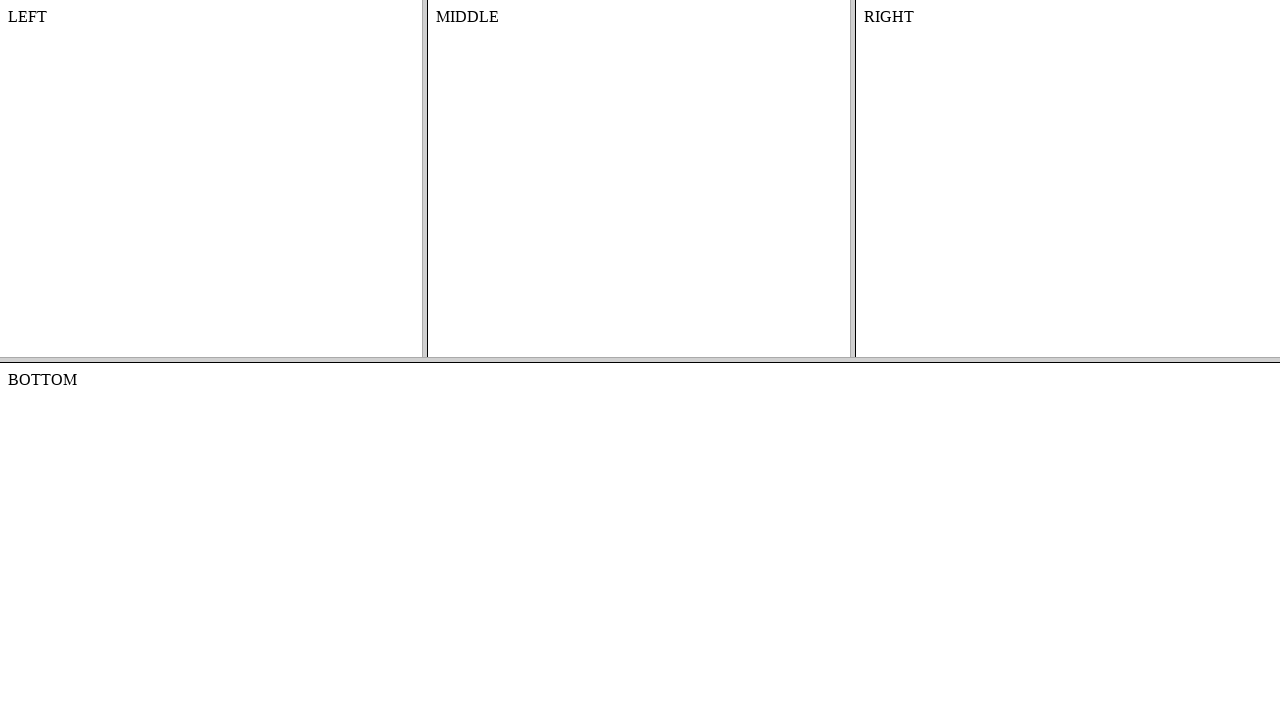

Confirmed #content element is loaded and accessible in nested frame
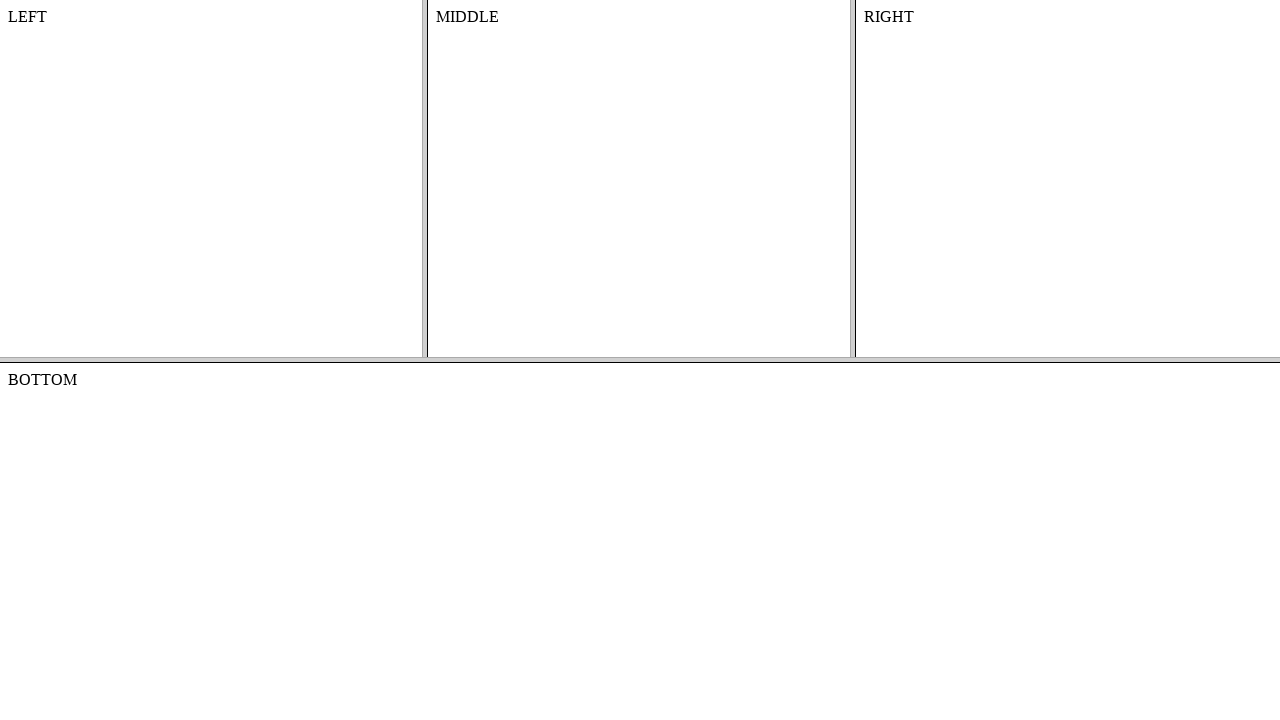

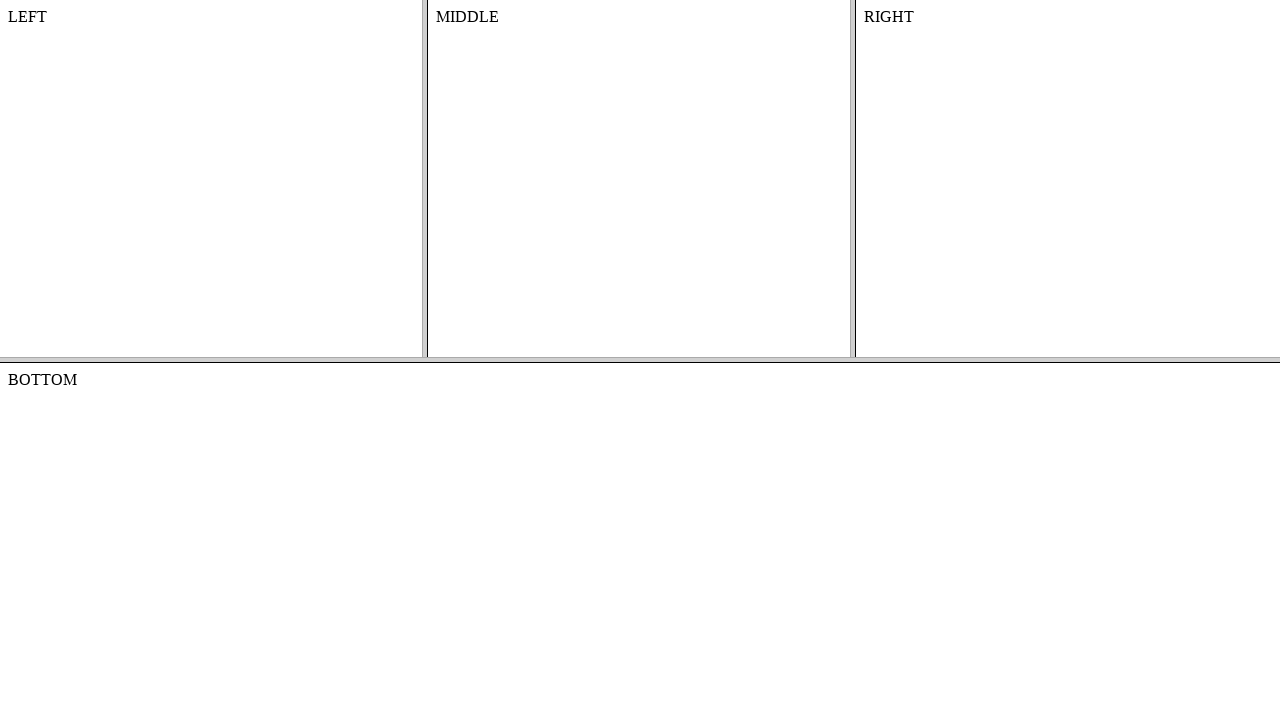